Tests if the username field is enabled on the login page

Starting URL: https://preview.facilgo.com/

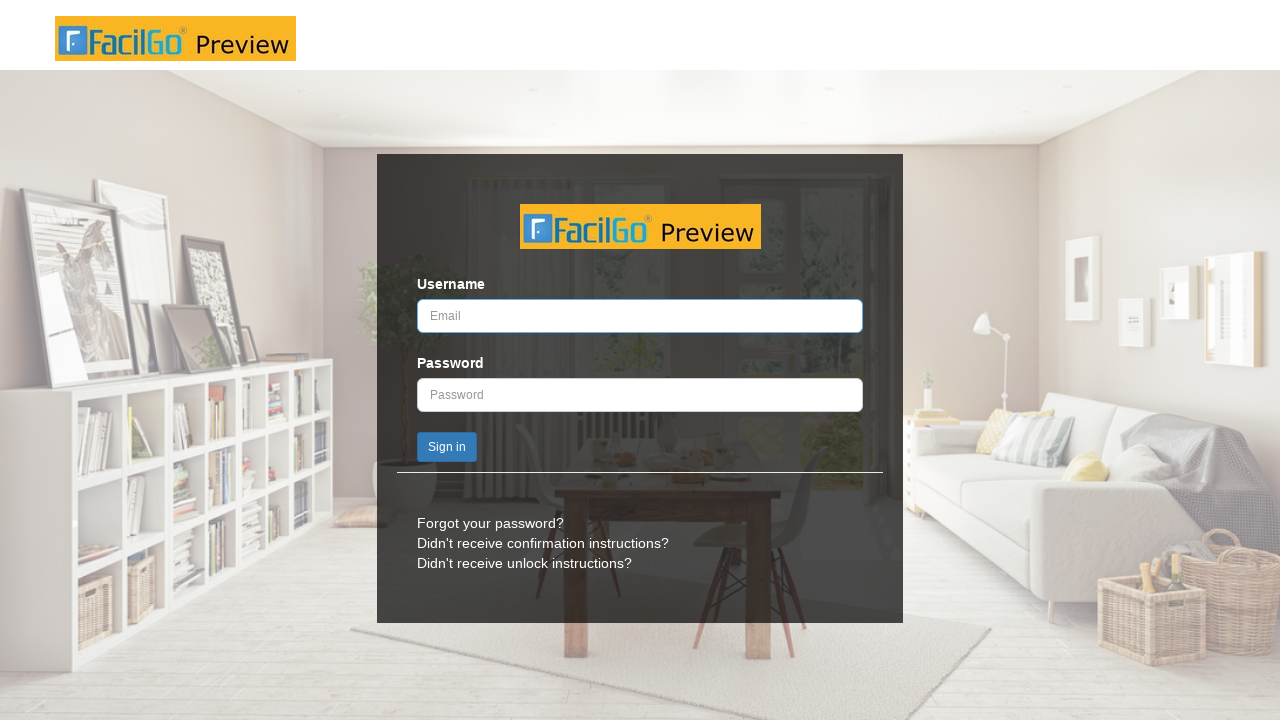

Navigated to login page at https://preview.facilgo.com/
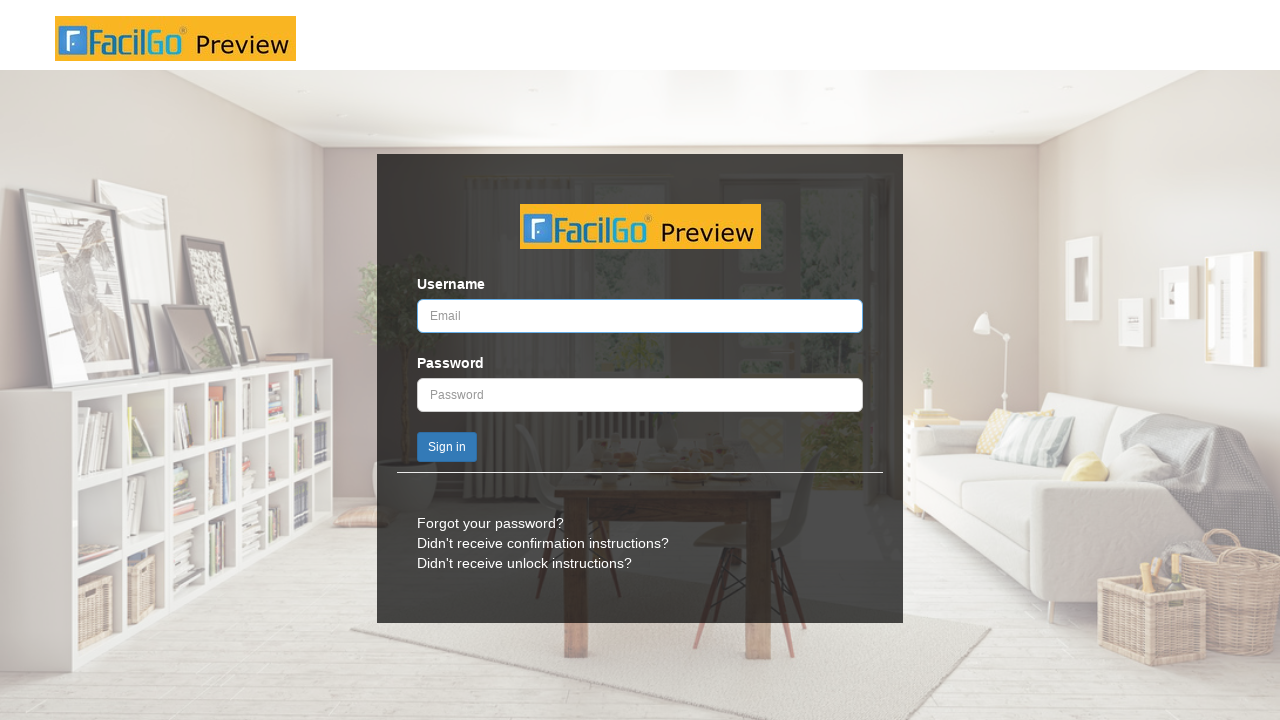

Located username field element
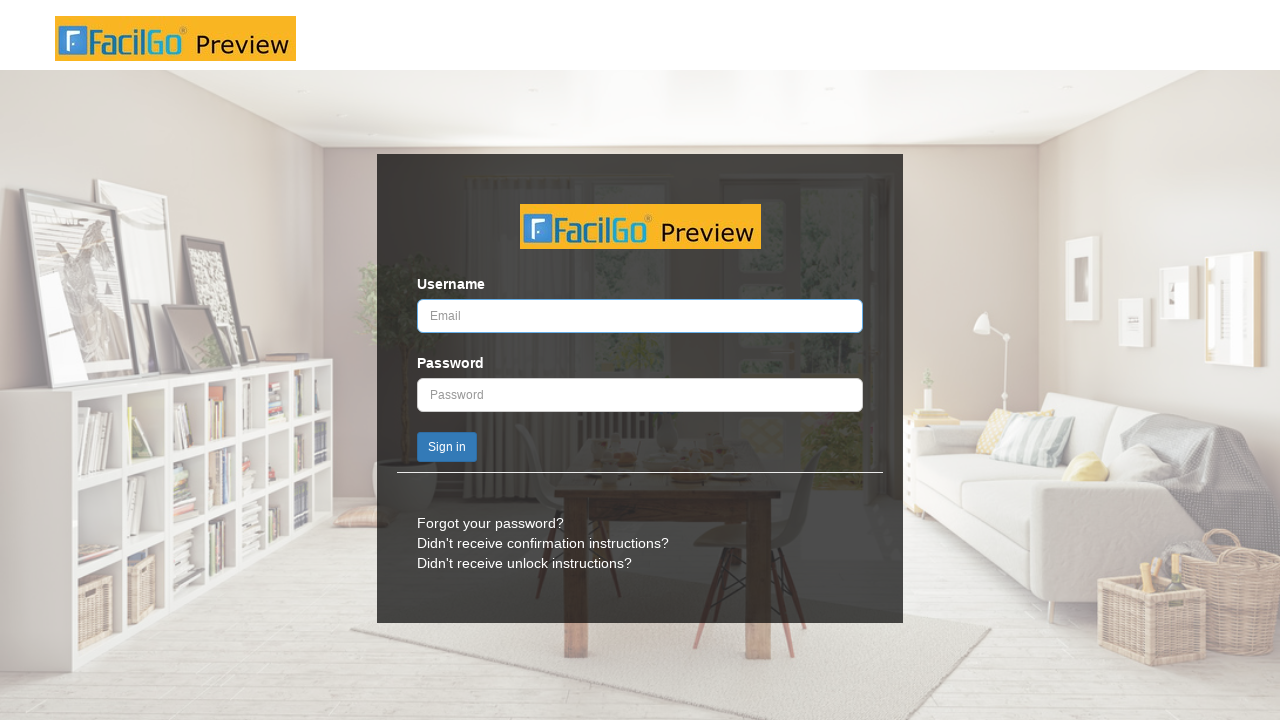

Checked if username field is enabled - result: True
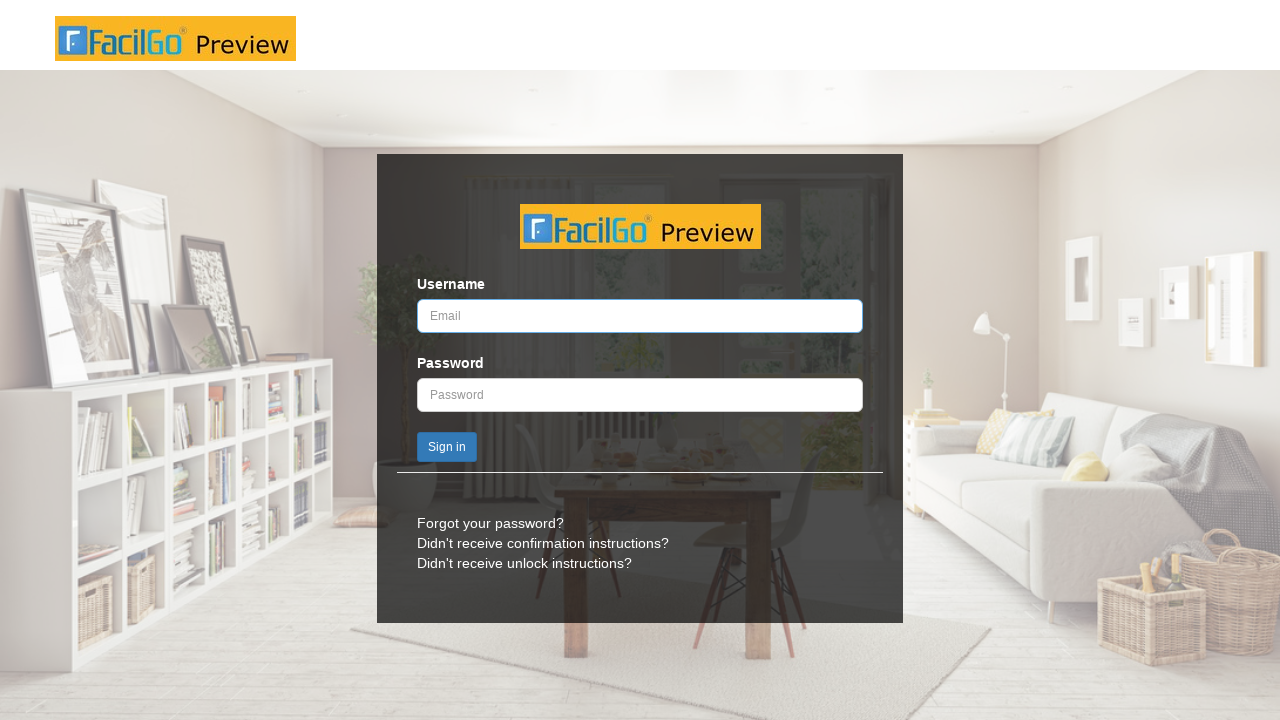

Assertion passed: username field is enabled
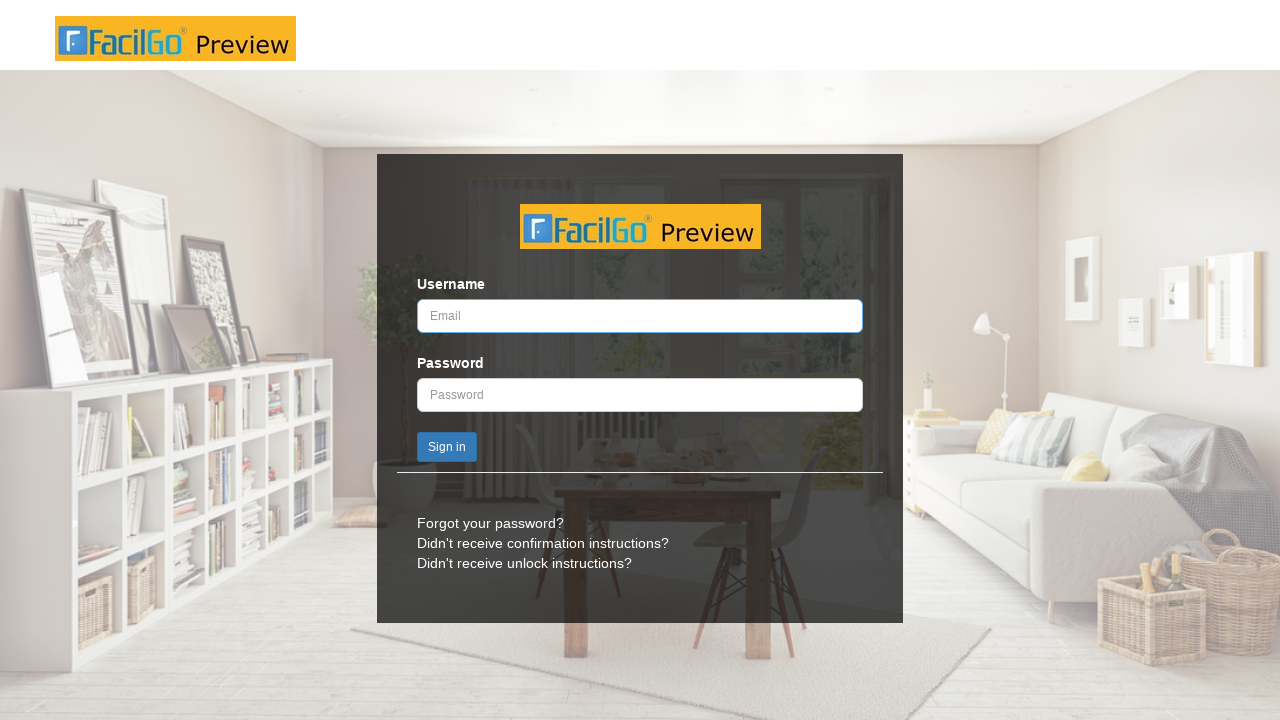

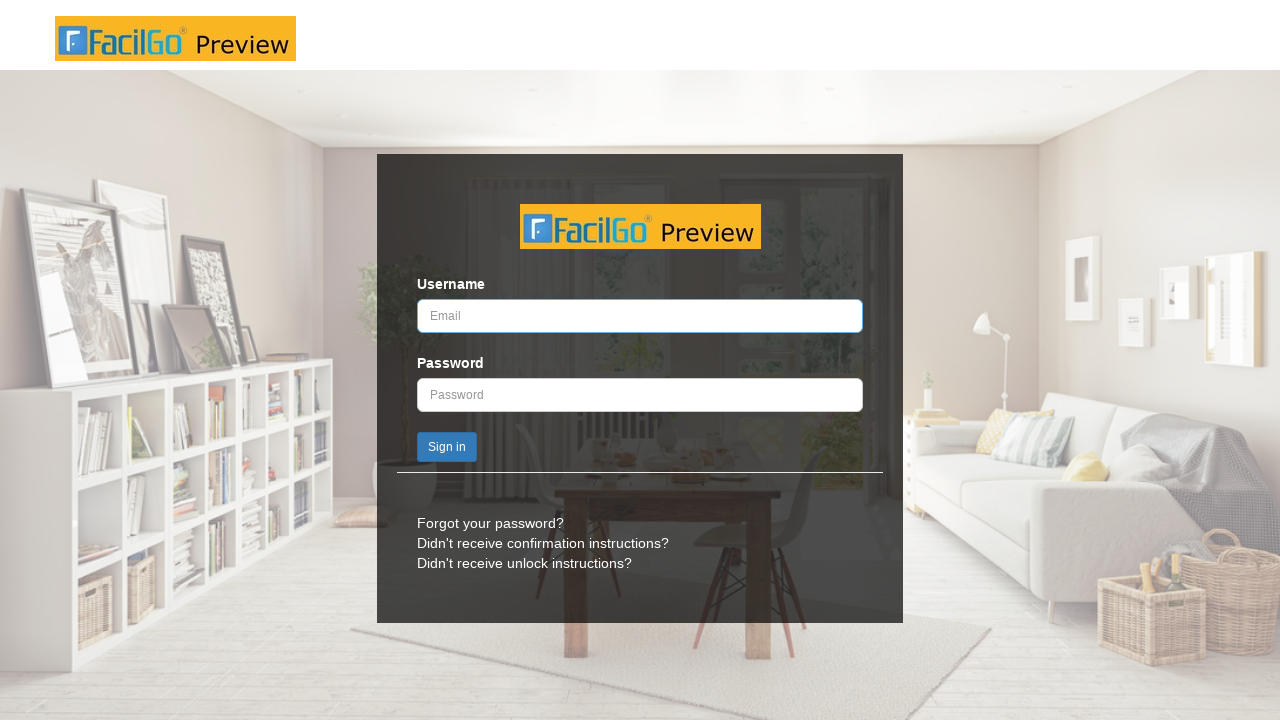